Tests dropdown functionality on the Heroku test app by navigating to the dropdown page, selecting "Option 1" from the dropdown menu, and verifying the selection was made correctly.

Starting URL: https://the-internet.herokuapp.com/

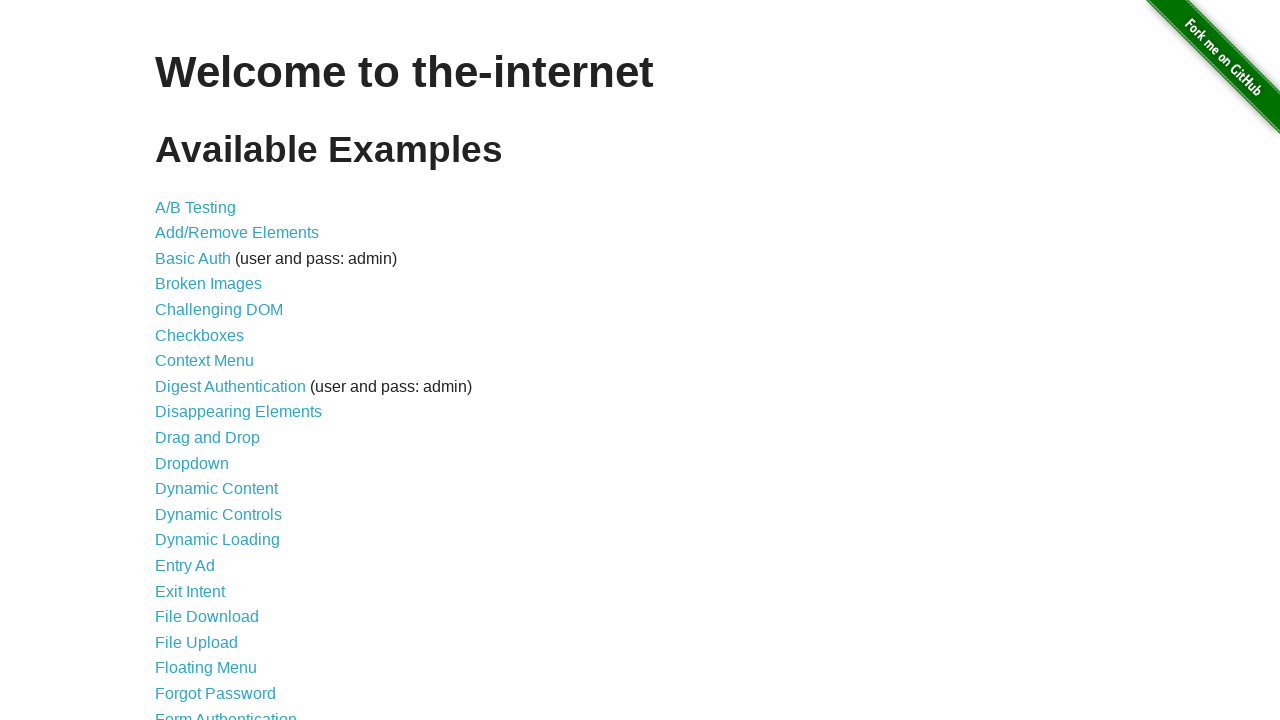

Clicked on Dropdown link to navigate to dropdown page at (192, 463) on a:text('Dropdown')
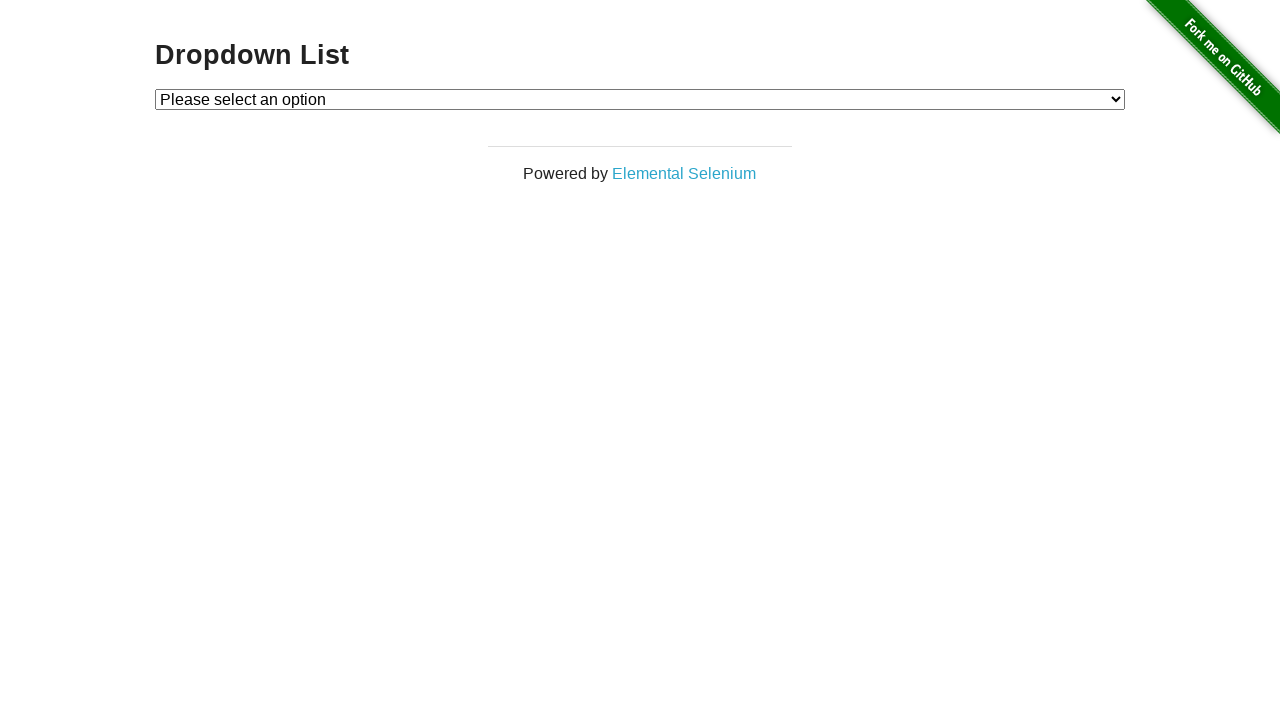

Dropdown page loaded and dropdown element is visible
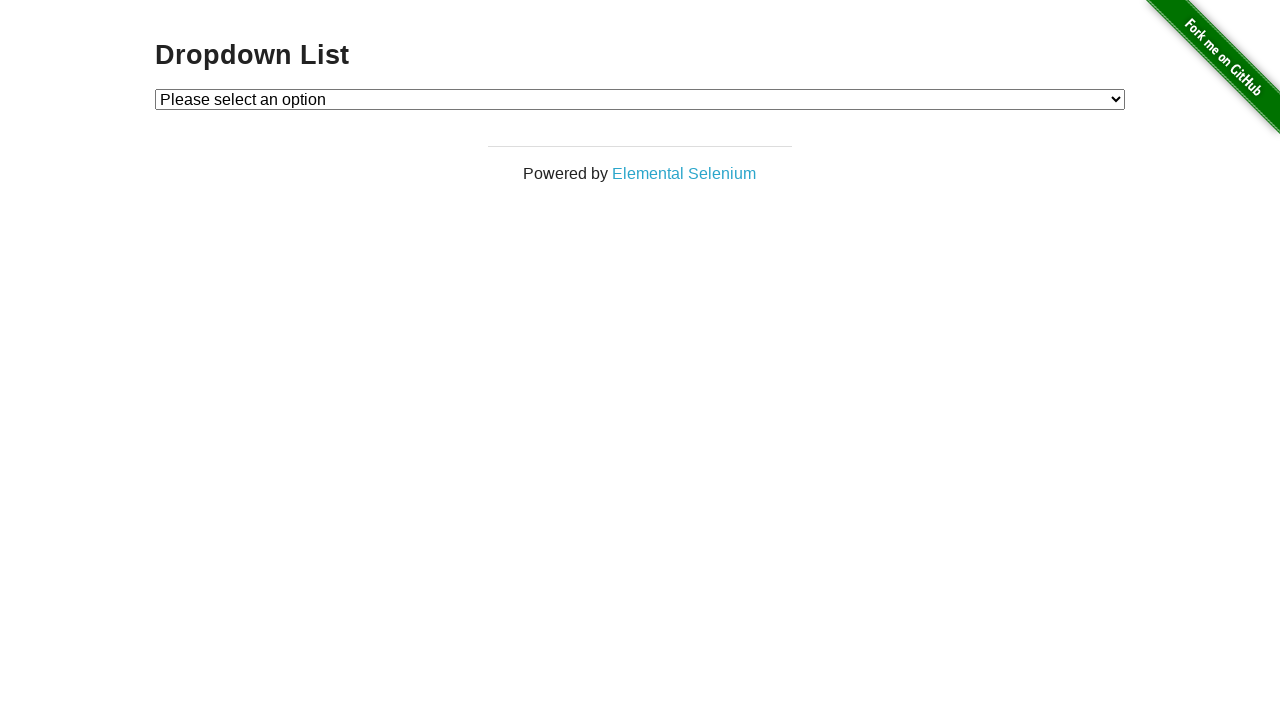

Selected 'Option 1' from dropdown menu on #dropdown
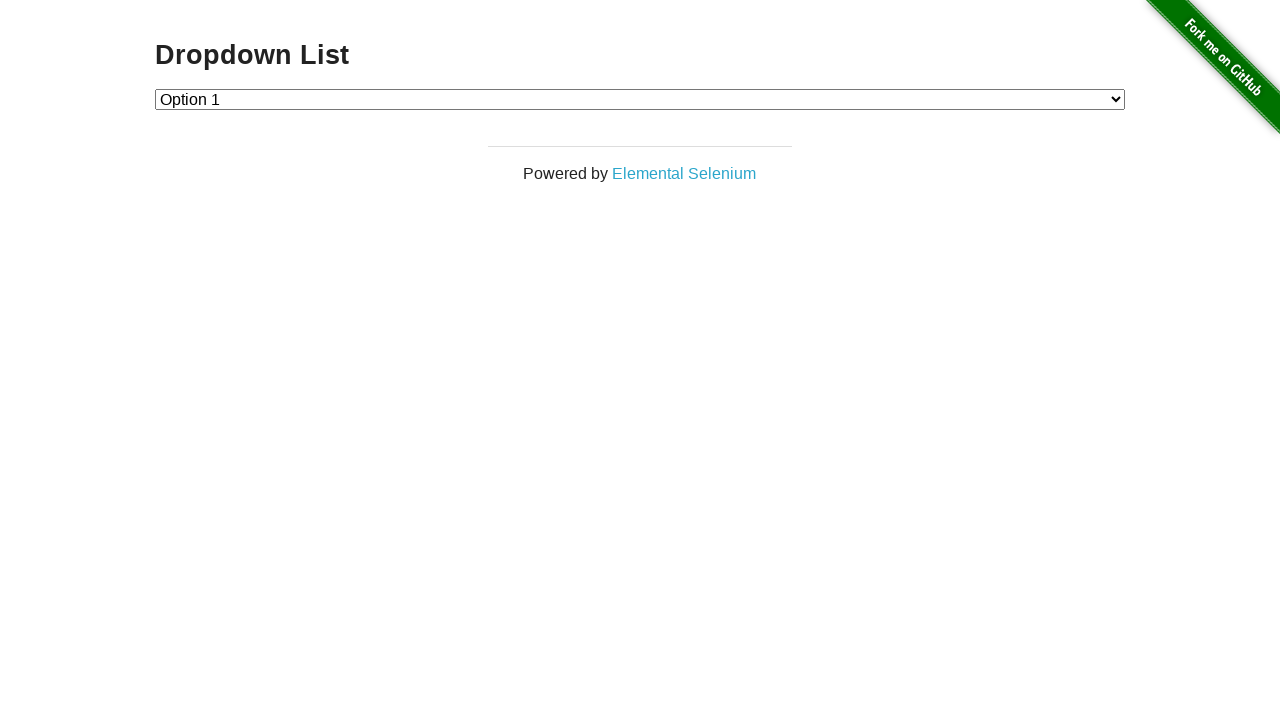

Retrieved the selected dropdown value
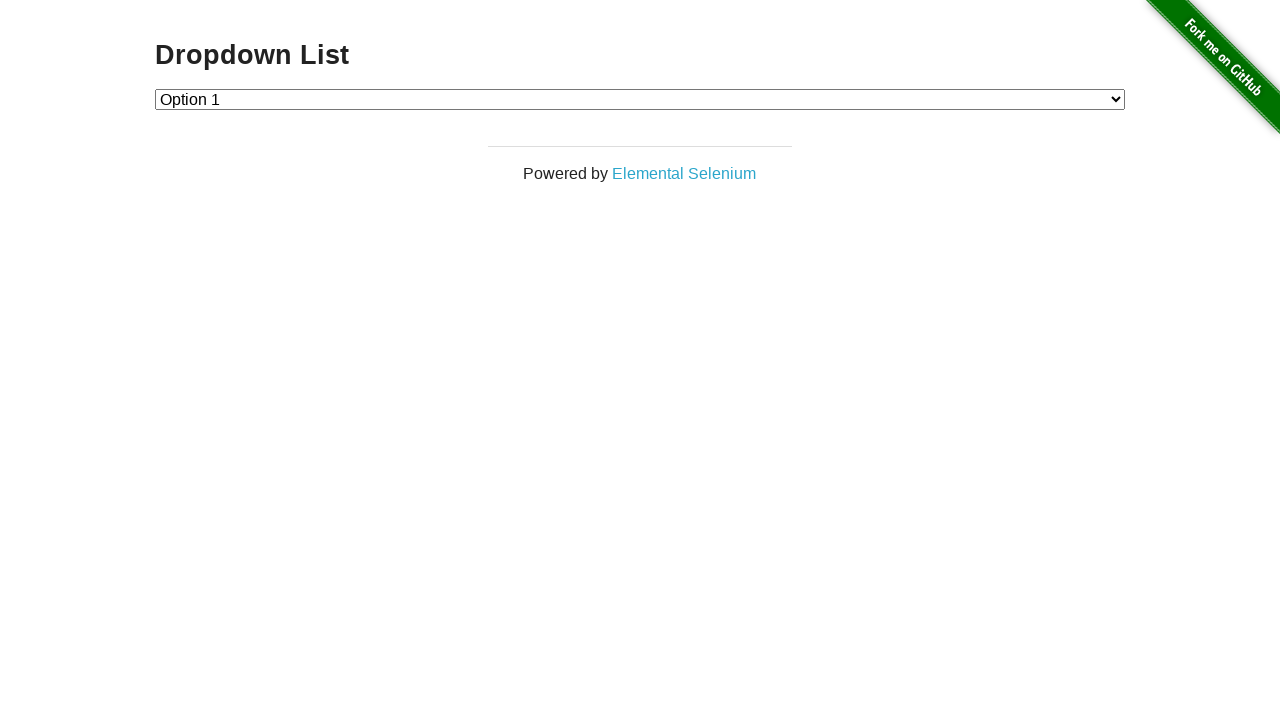

Verified that the selected option value is '1'
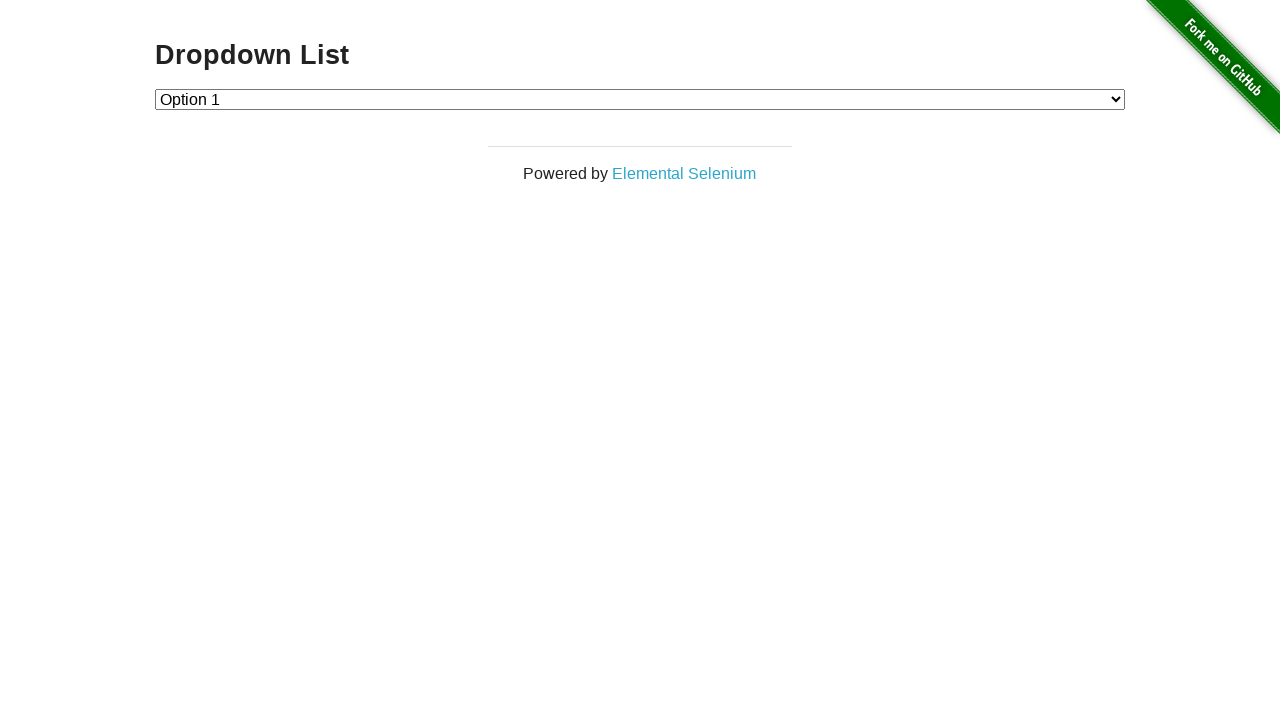

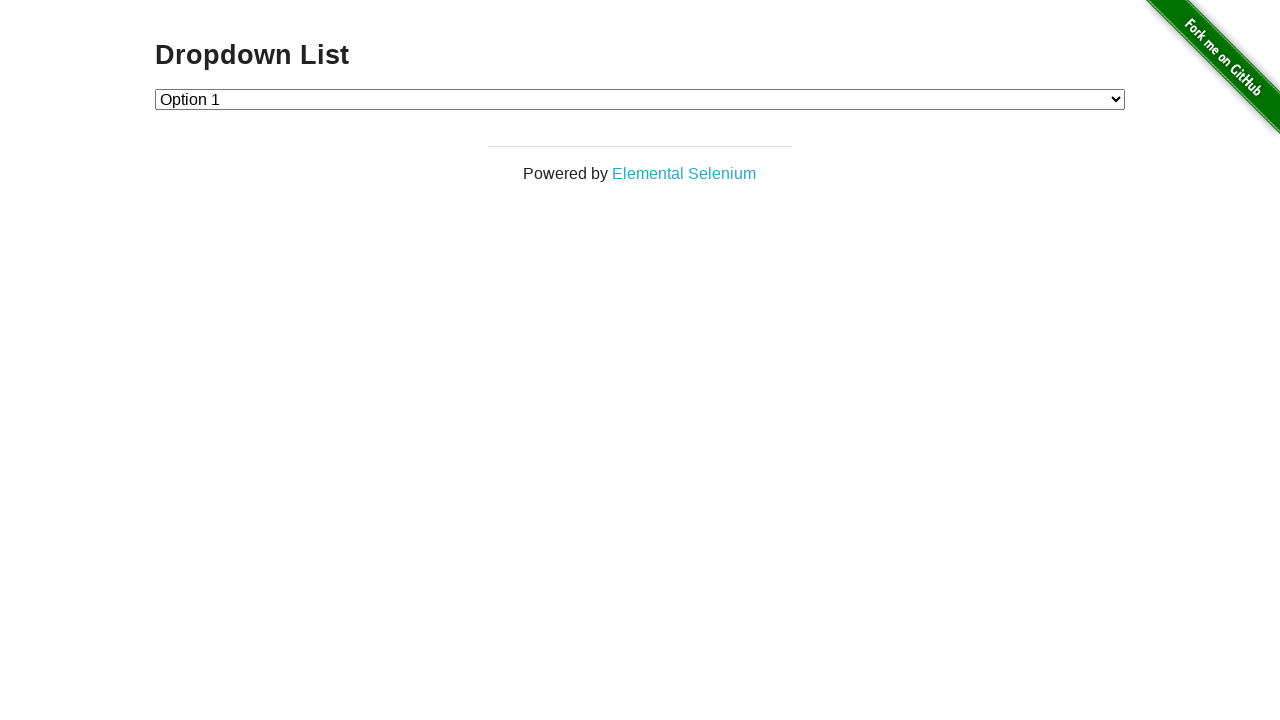